Tests browser alert handling by clicking a button to trigger a prompt alert, entering text into the prompt, and accepting it

Starting URL: https://training-support.net/webelements/alerts

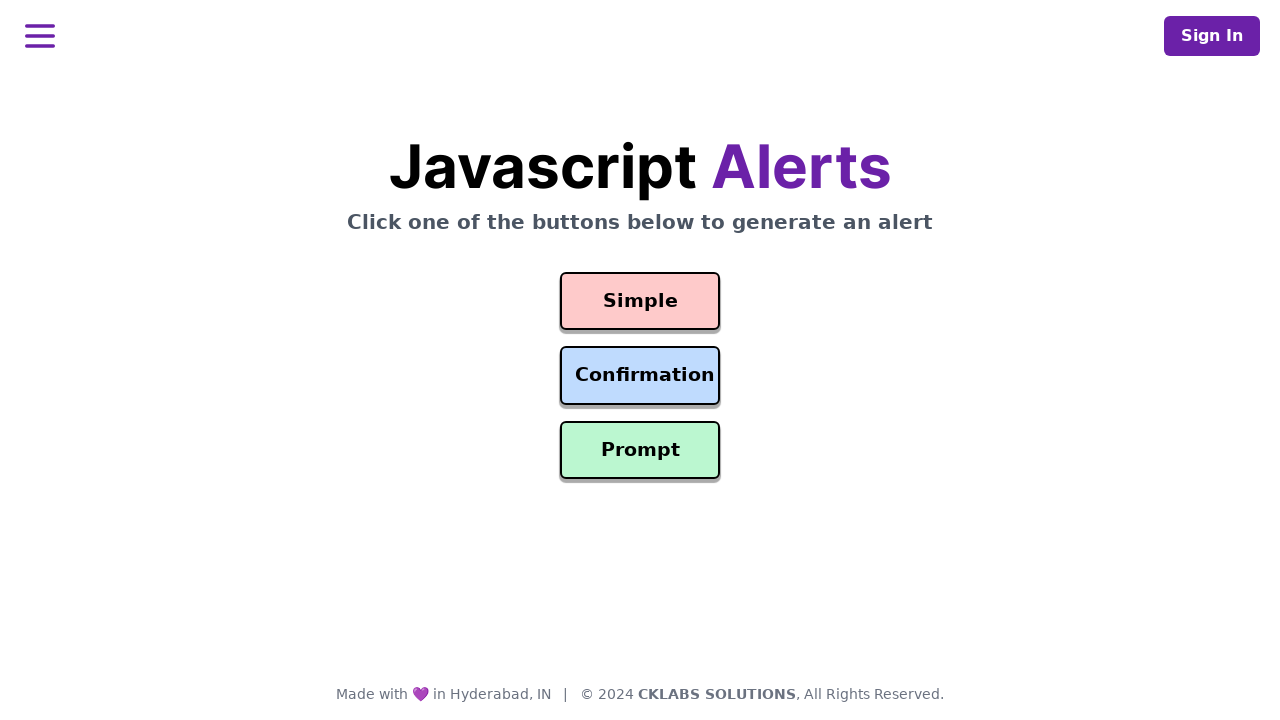

Clicked prompt button to trigger alert dialog at (640, 450) on #prompt
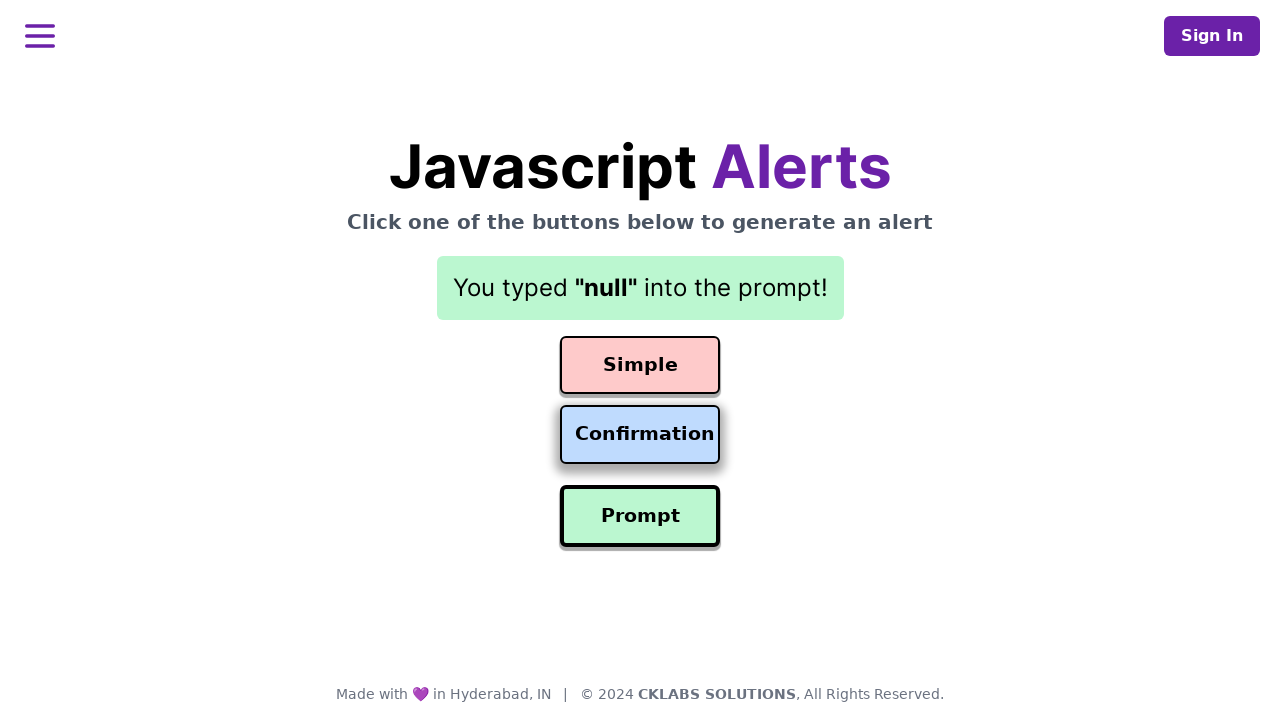

Set up dialog handler to accept prompt with text 'Harika!'
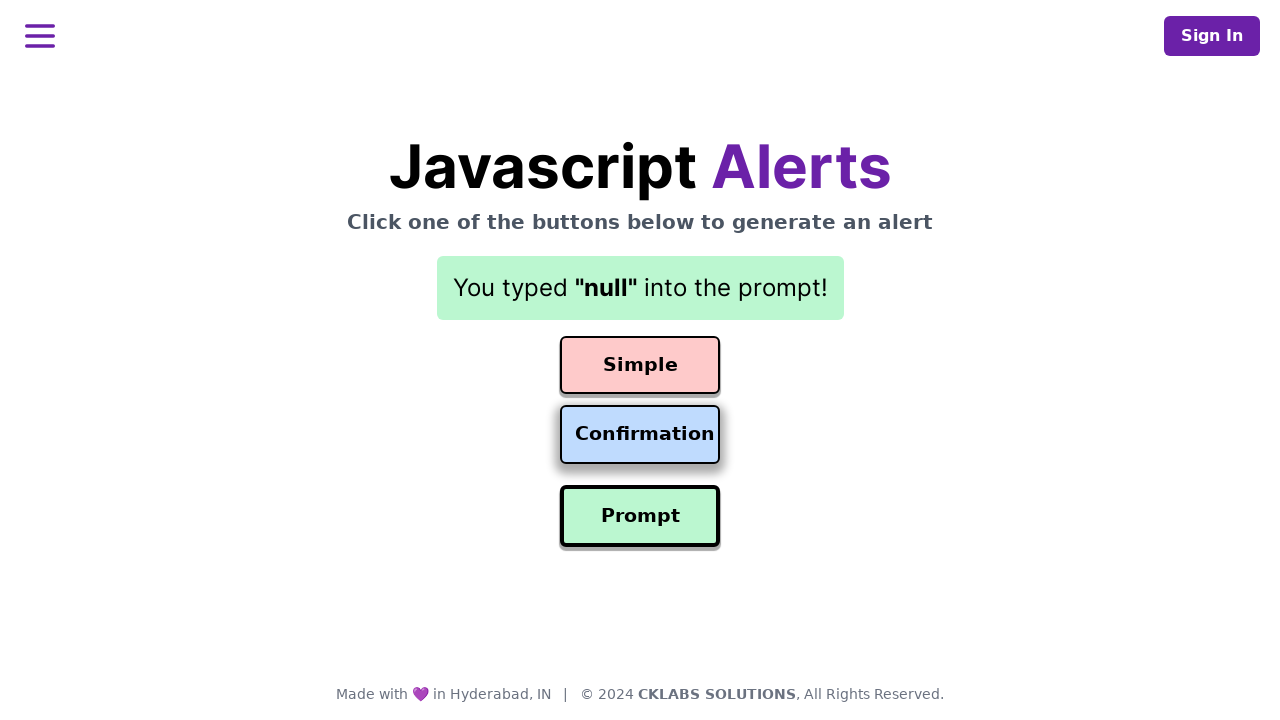

Re-clicked prompt button to trigger dialog with handler active at (640, 516) on #prompt
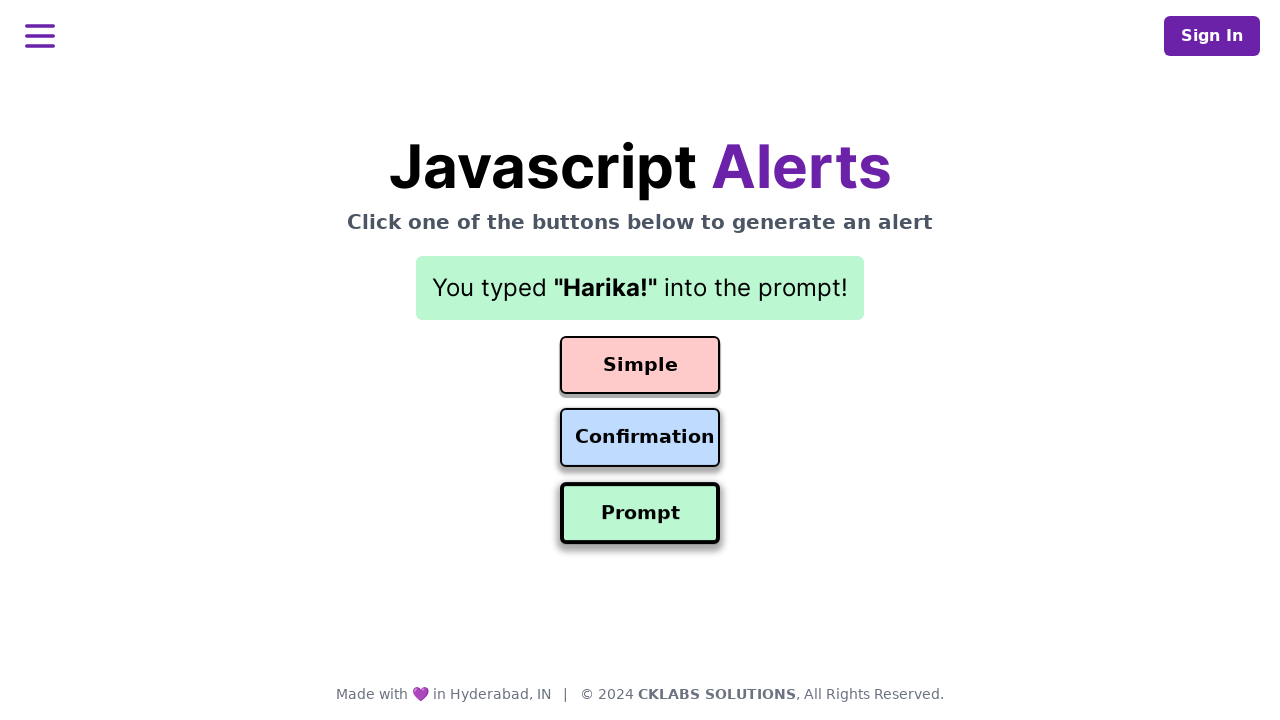

Result element loaded after accepting prompt
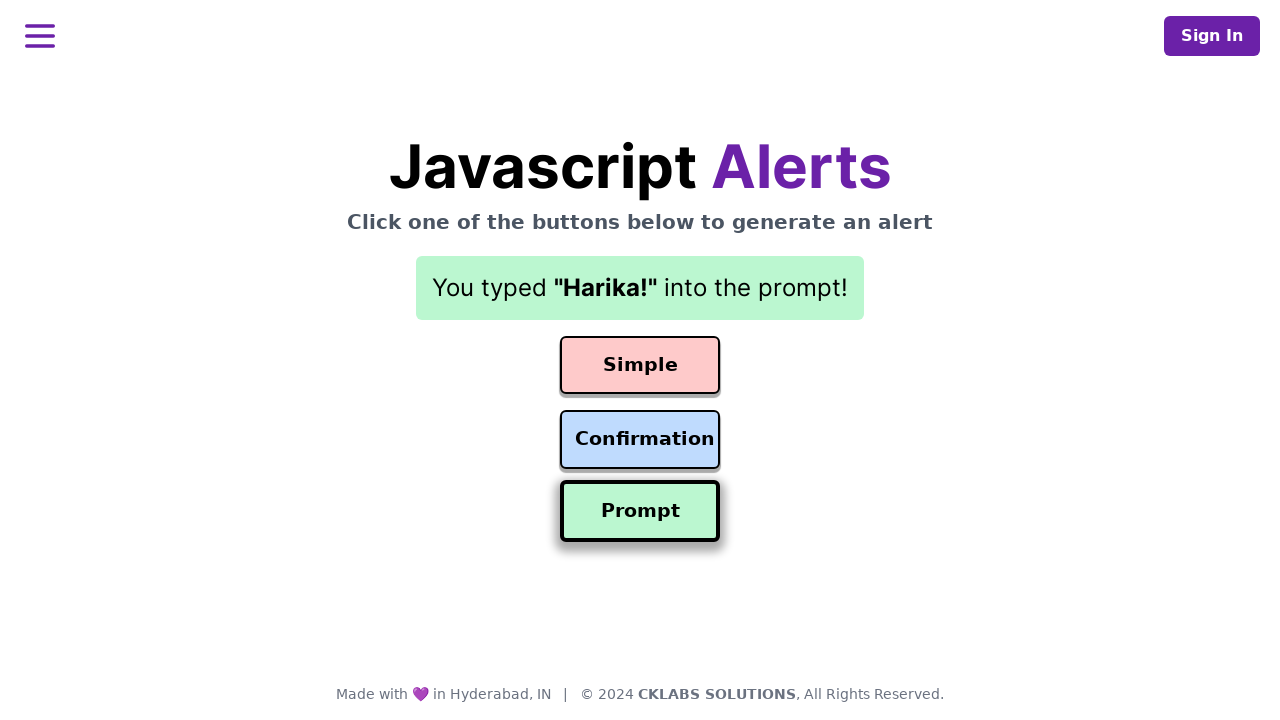

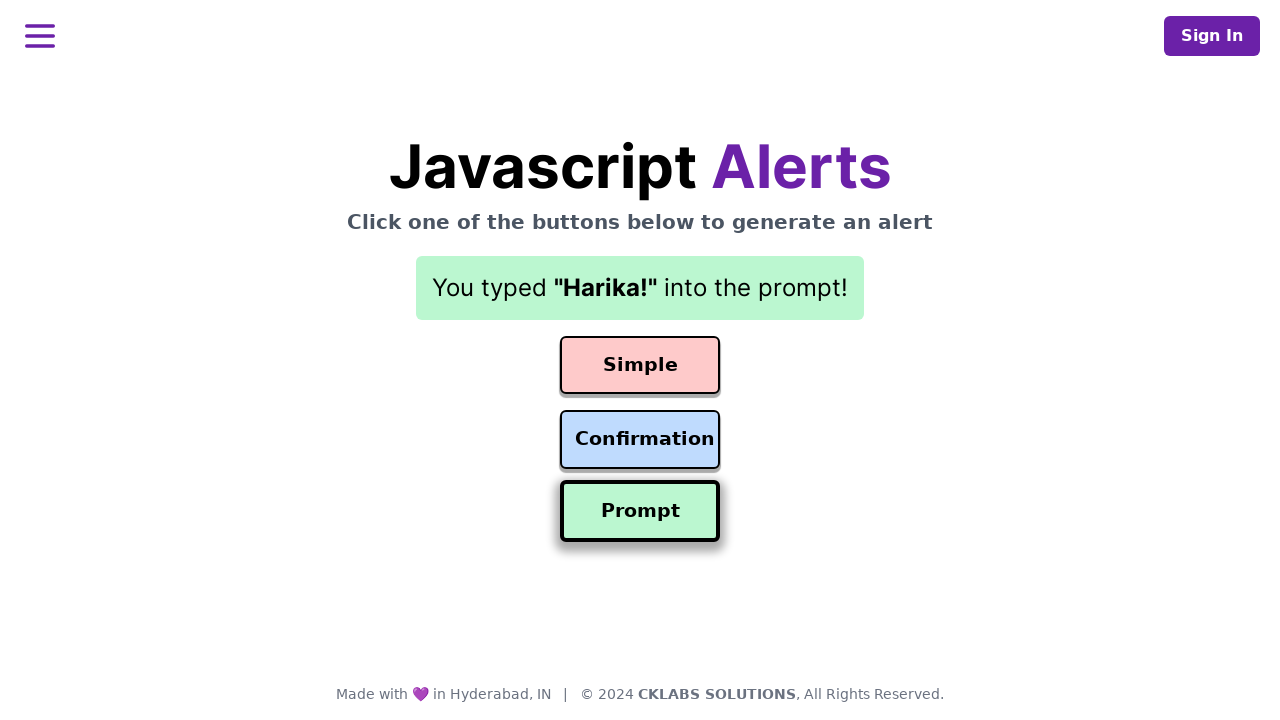